Tests the autocomplete dropdown functionality by typing a partial country name, waiting for suggestions to appear, and selecting a specific country (India) from the dropdown list

Starting URL: https://rahulshettyacademy.com/dropdownsPractise/

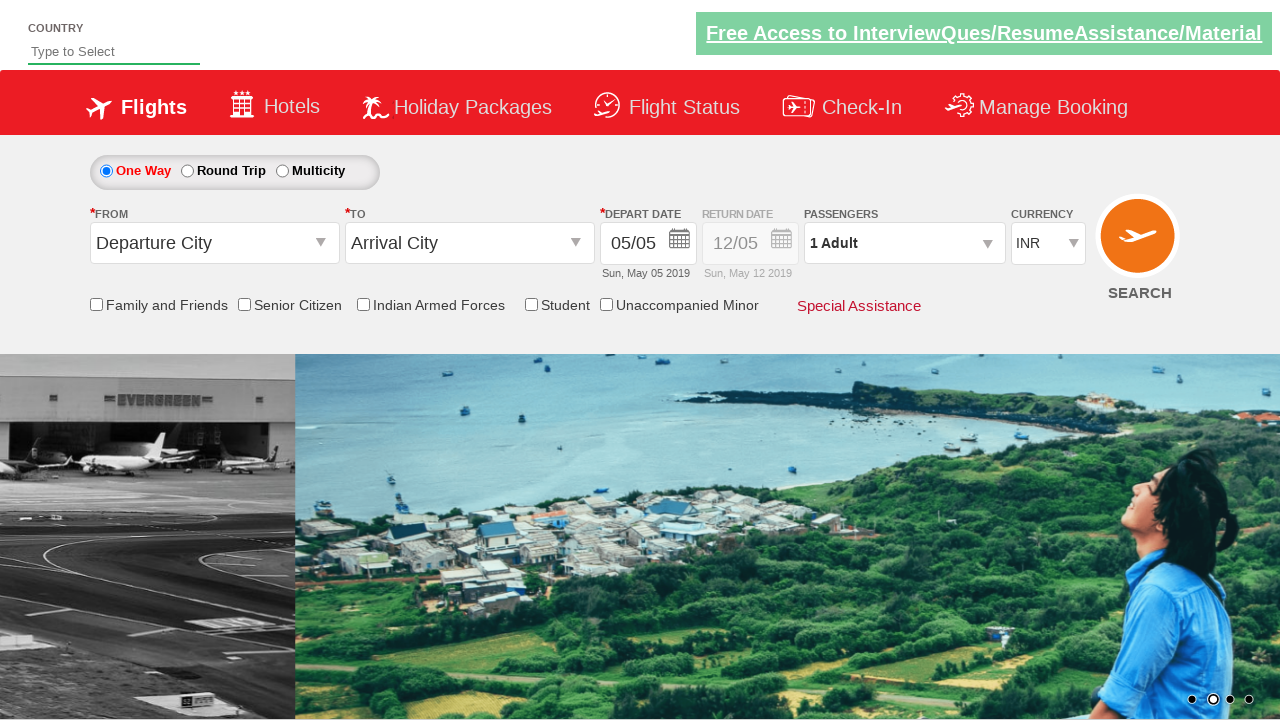

Typed 'ind' in autocomplete field to search for countries on #autosuggest
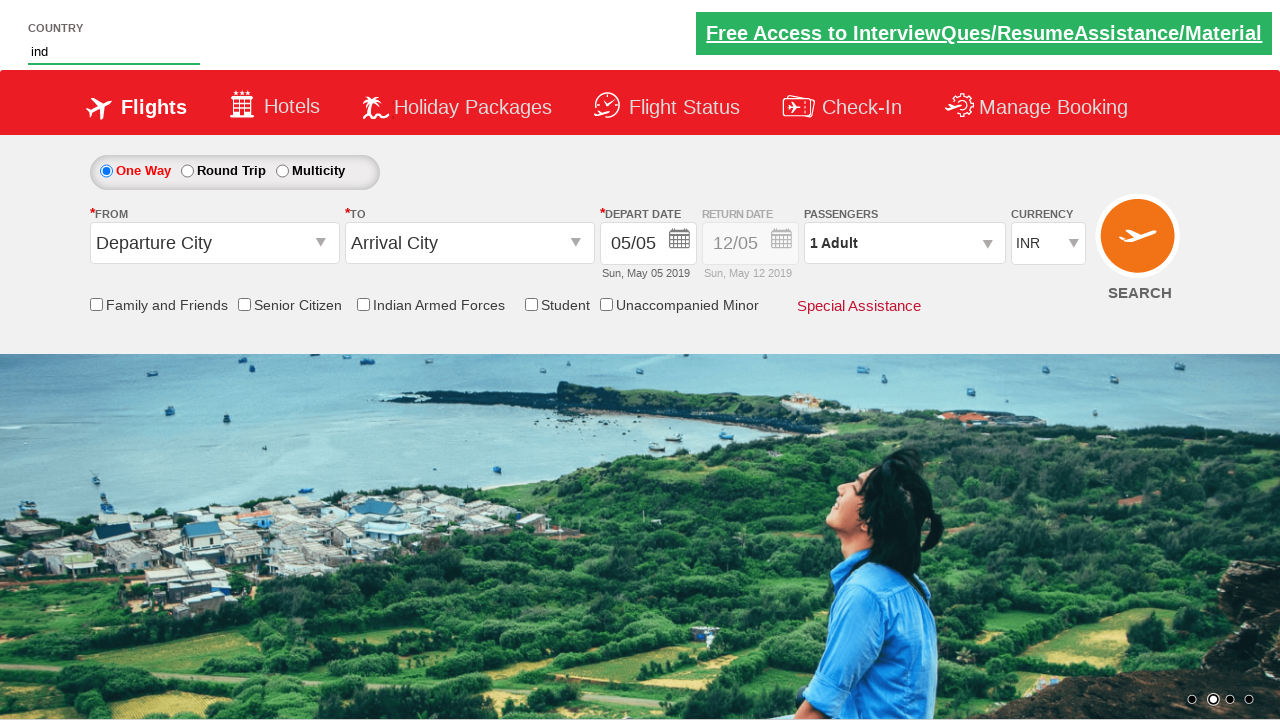

Autocomplete suggestions appeared in dropdown
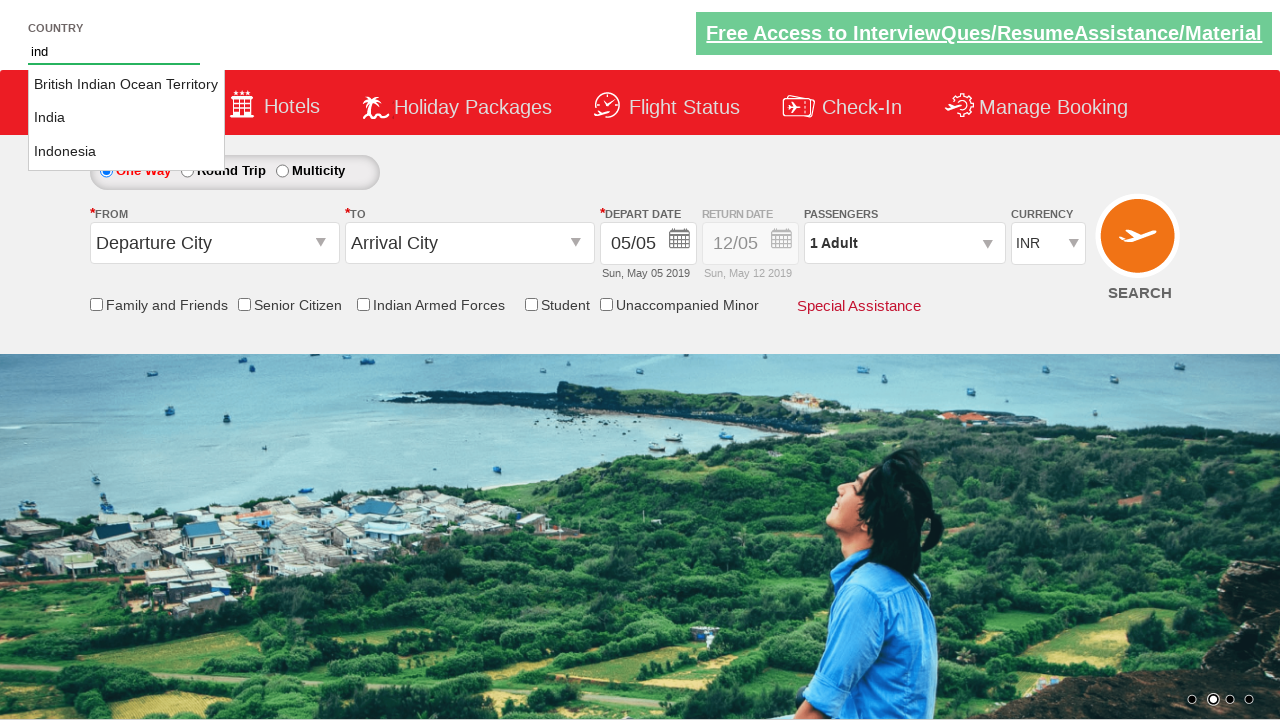

Found 3 country suggestions in dropdown
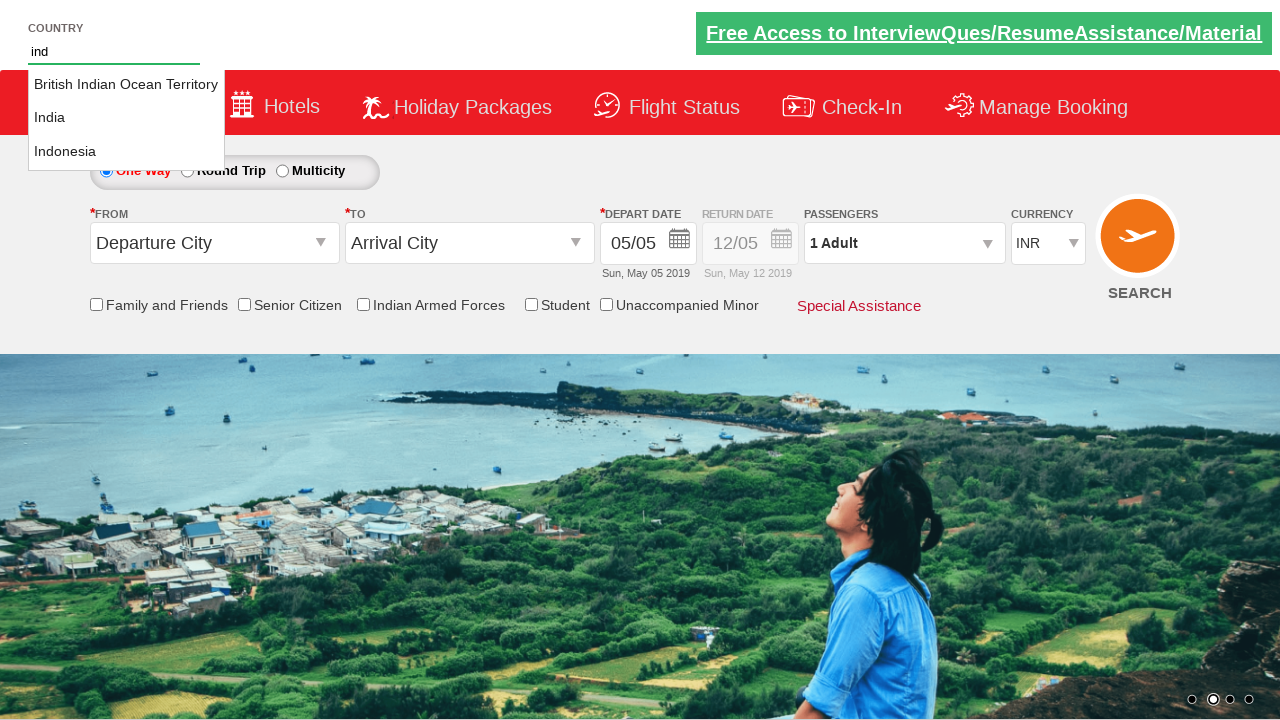

Selected 'India' from the autocomplete dropdown at (126, 118) on li.ui-menu-item a >> nth=1
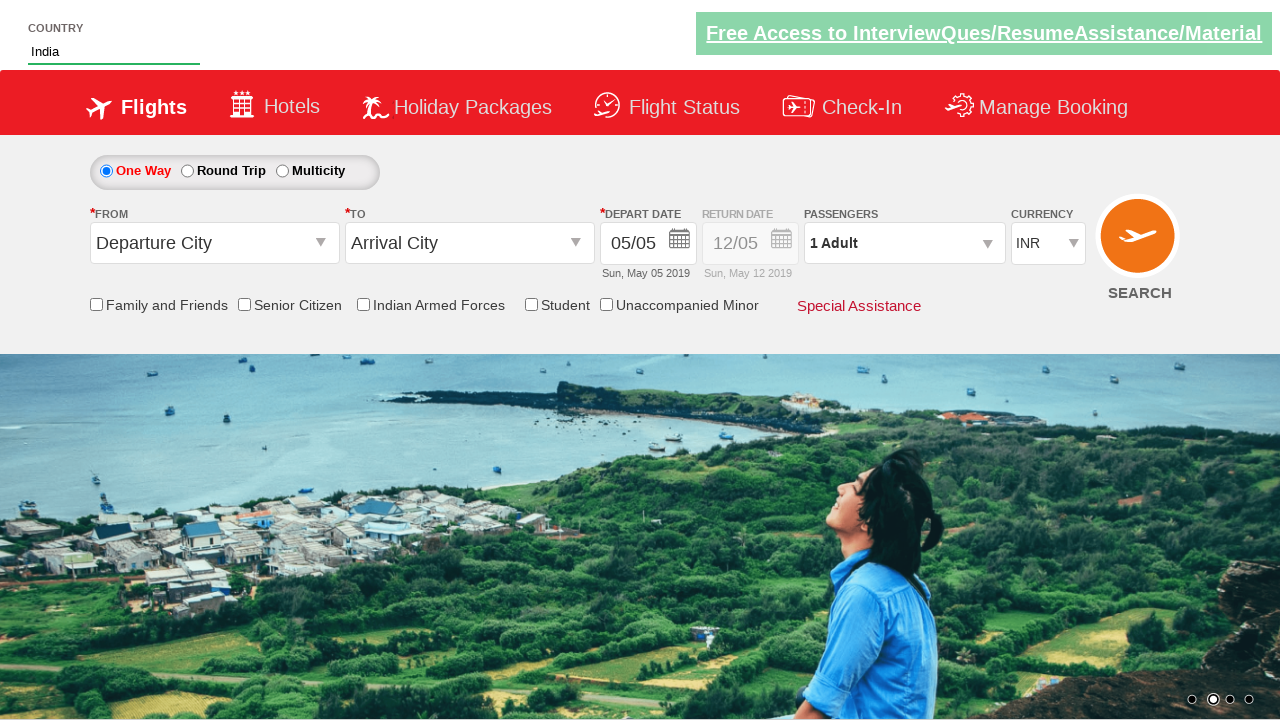

Verified that 'India' was correctly selected in the autocomplete field
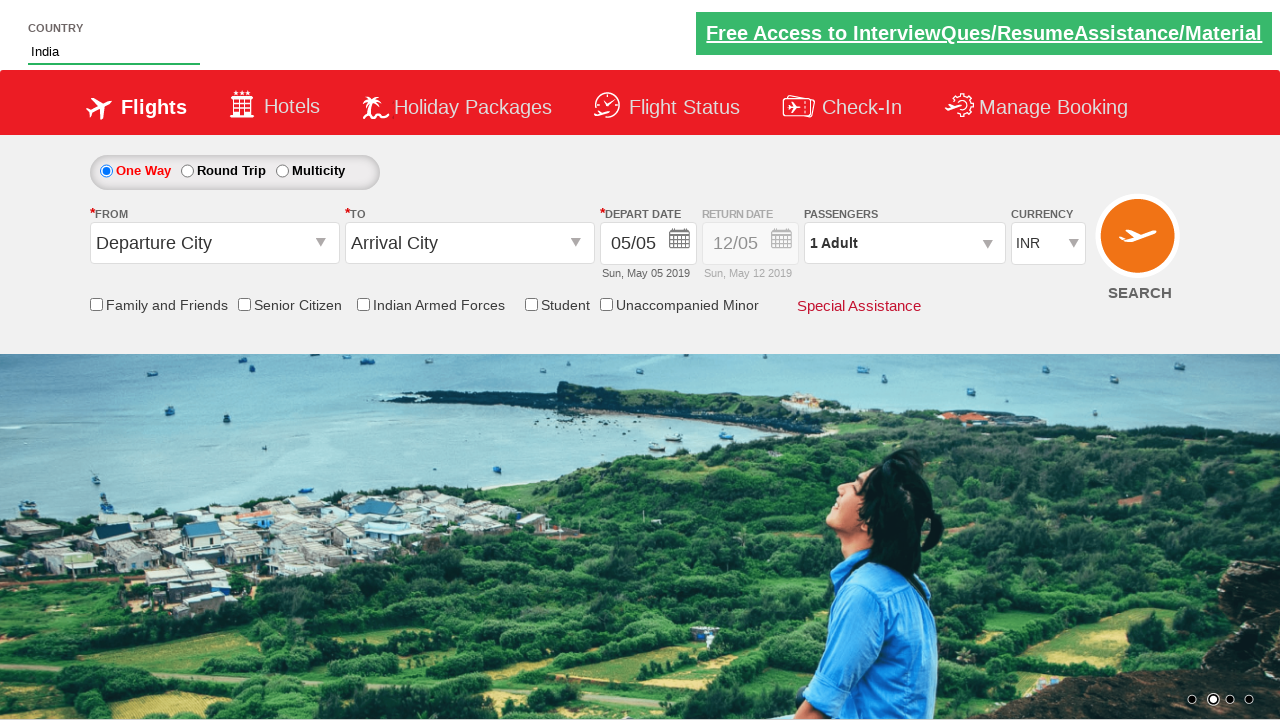

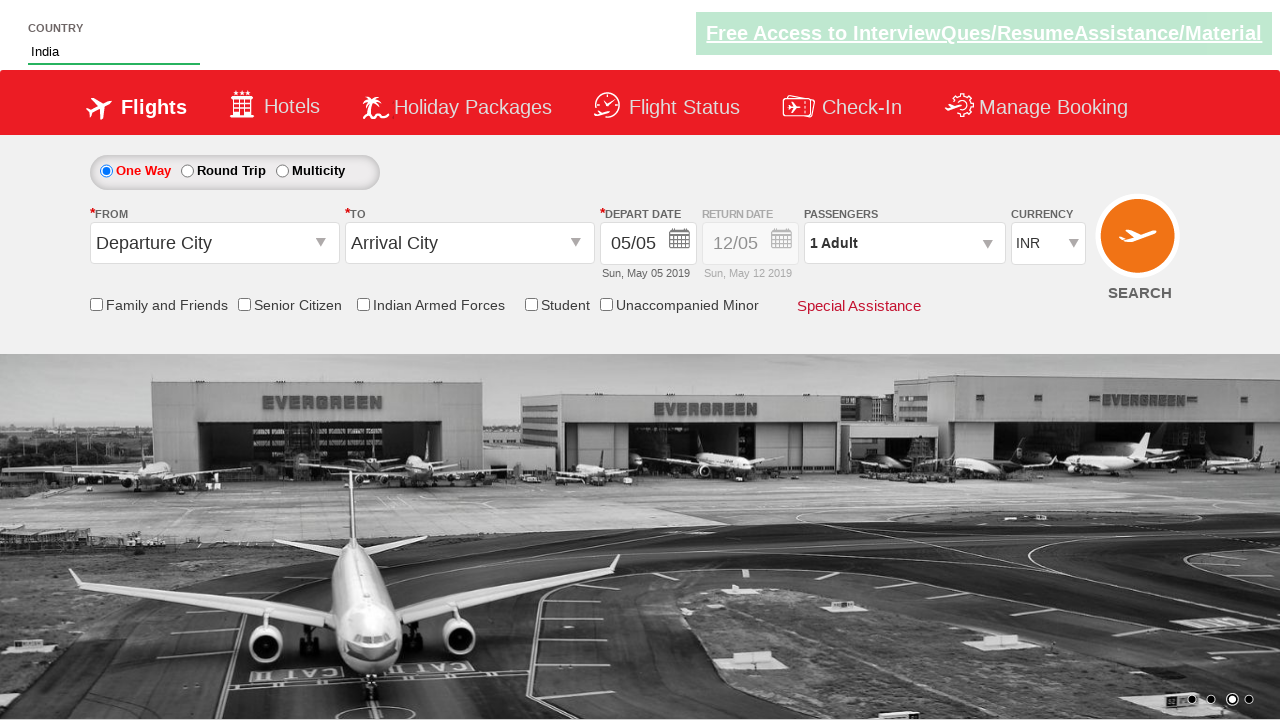